Tests multiple window handling by clicking a button that opens a new window, then navigating and interacting within the new window

Starting URL: https://demo.automationtesting.in/Windows.html

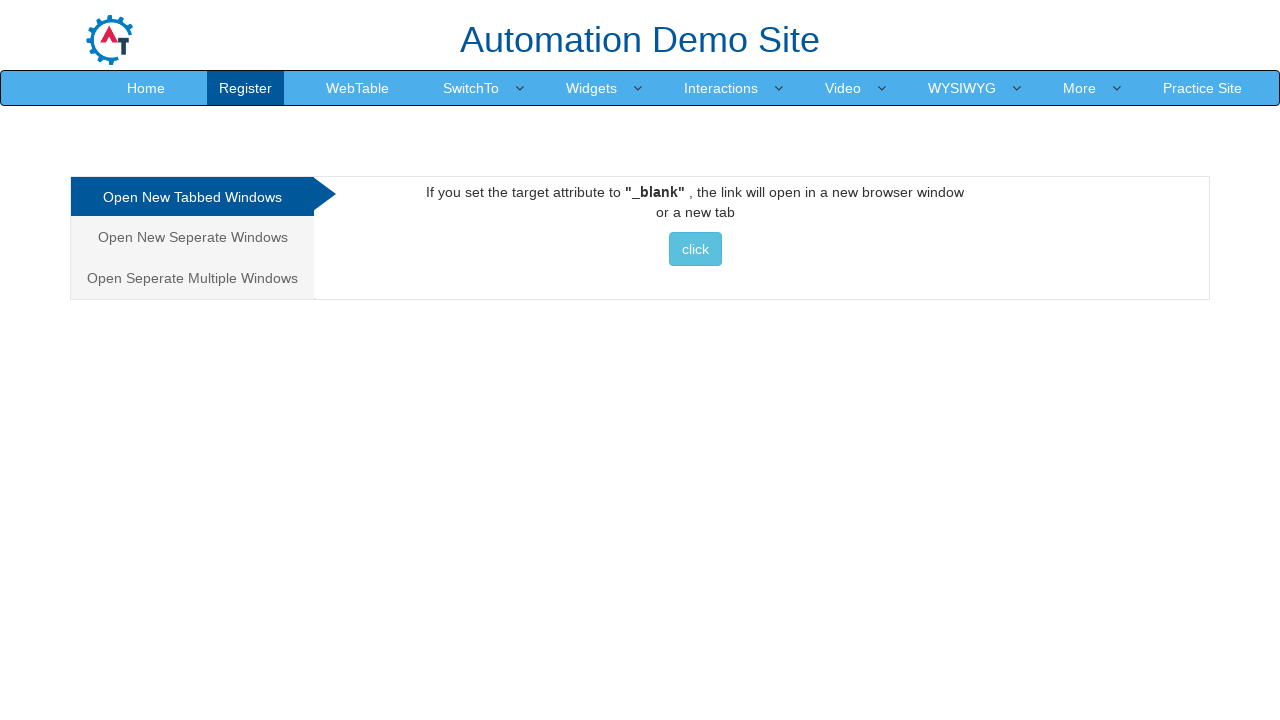

Clicked button to open new window at (695, 249) on (//*[contains(@class,"btn btn-info")])[1]
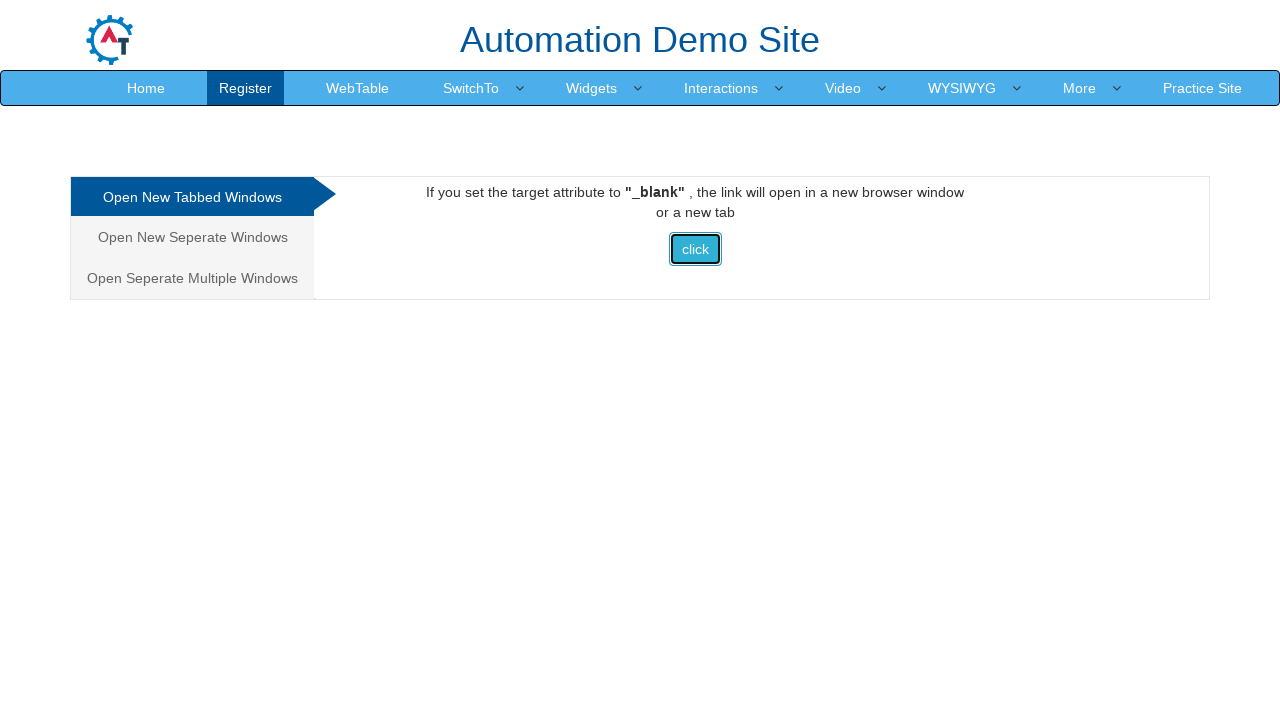

New window opened and captured
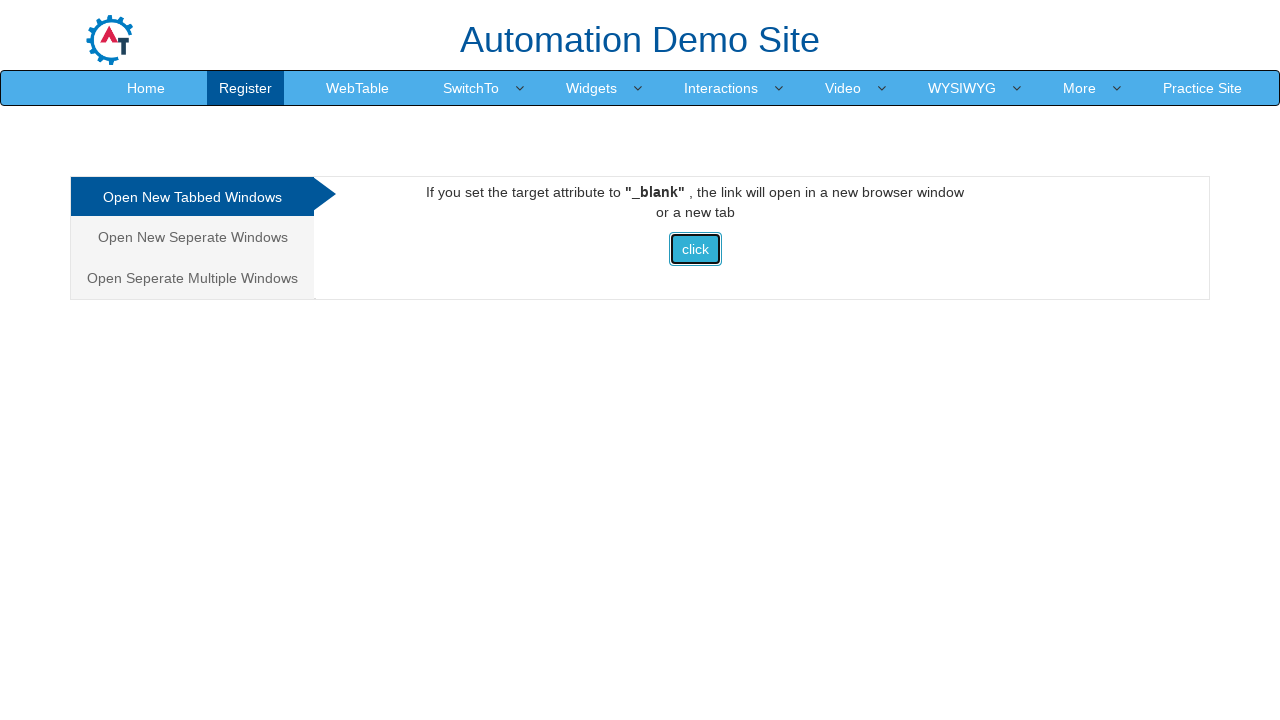

New window page loaded successfully
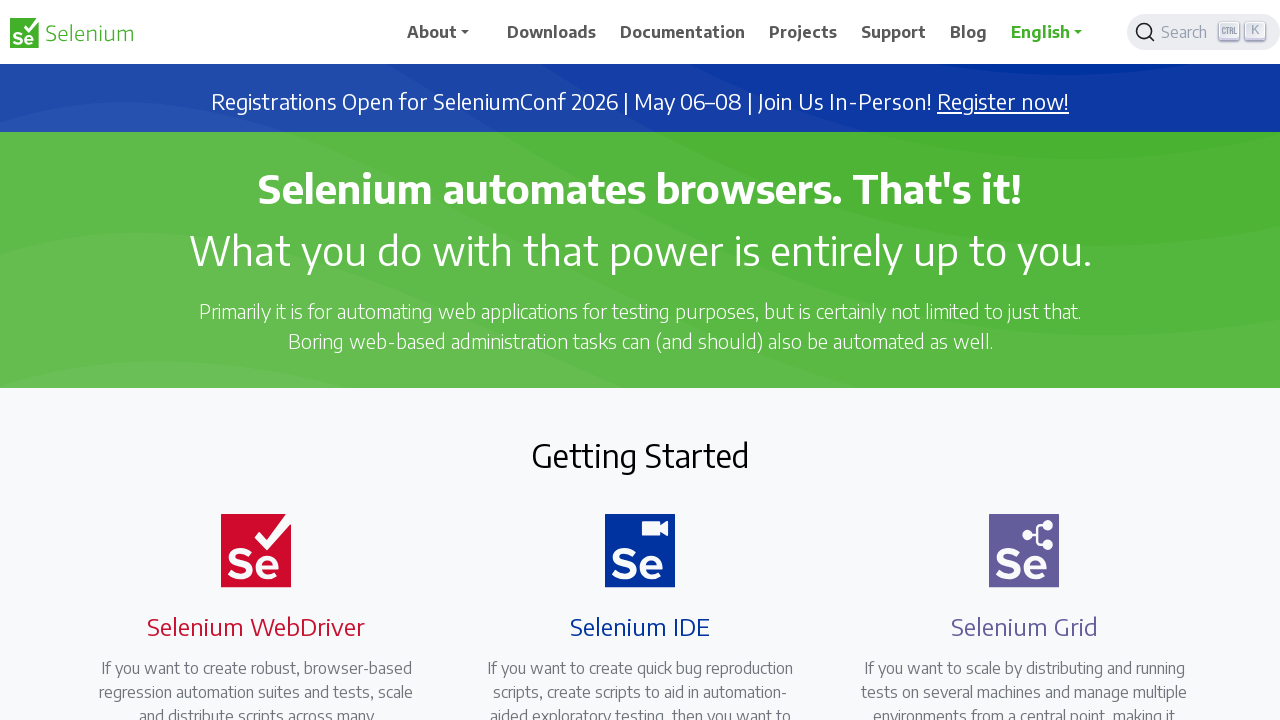

Clicked Selenium WebDriver button in new window at (244, 360) on xpath=//*[@class="selenium-button selenium-webdriver text-uppercase fw-bold"]
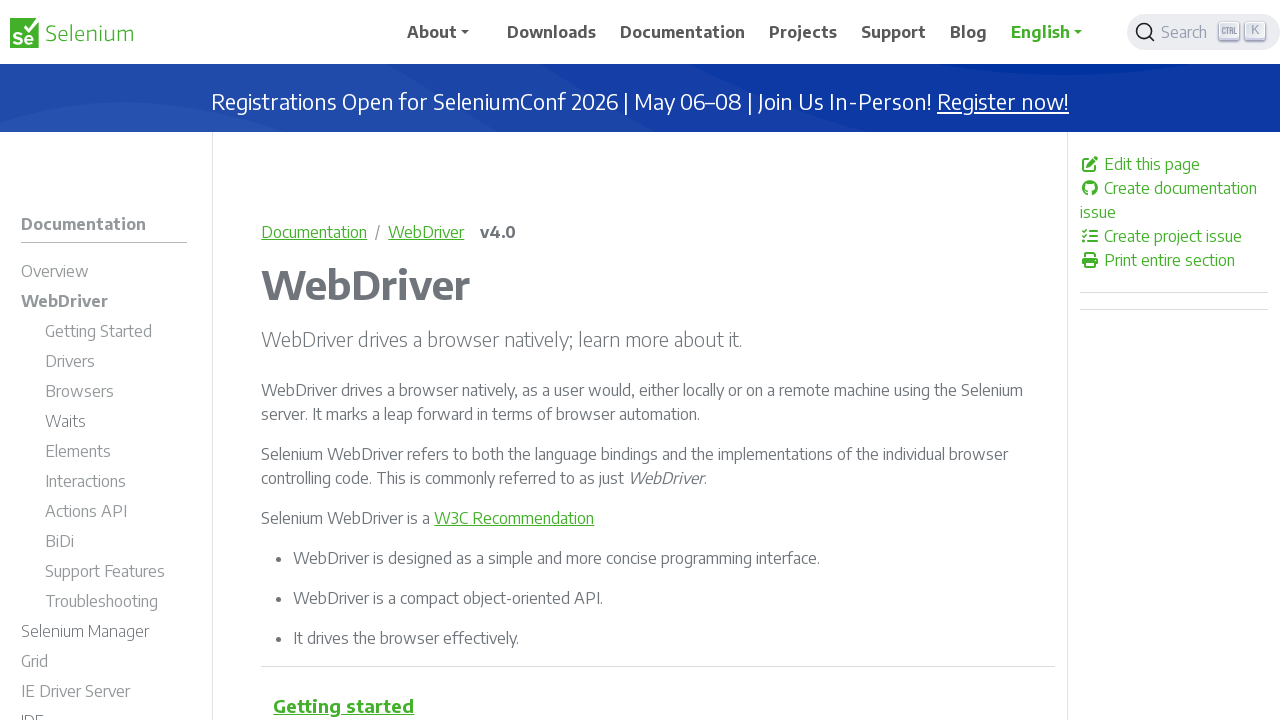

Retrieved all pages in context - total count: 2
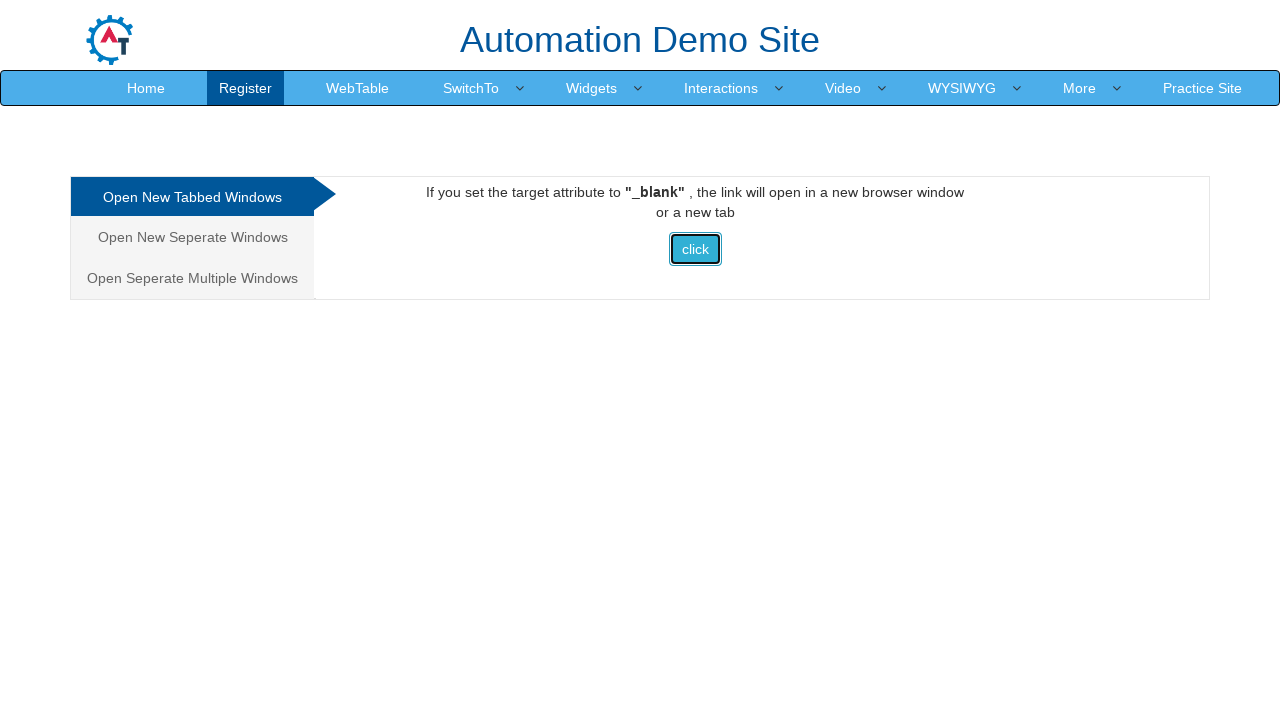

Printed page count: 2
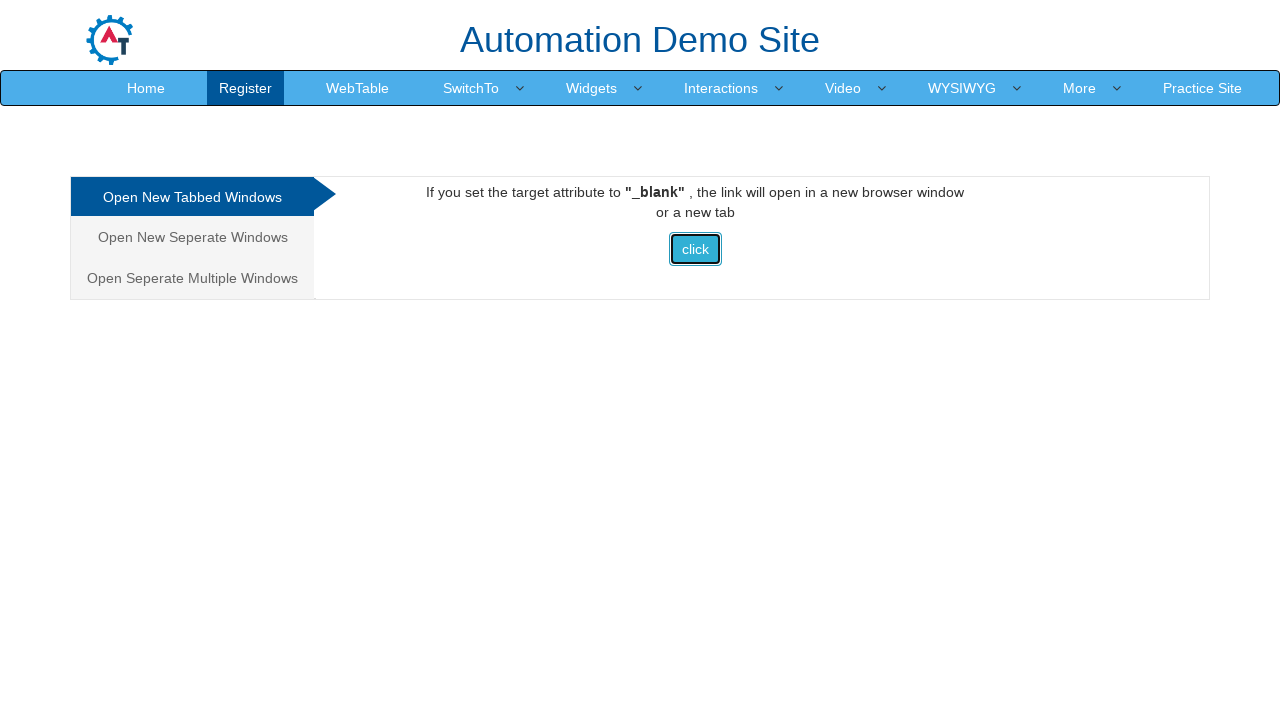

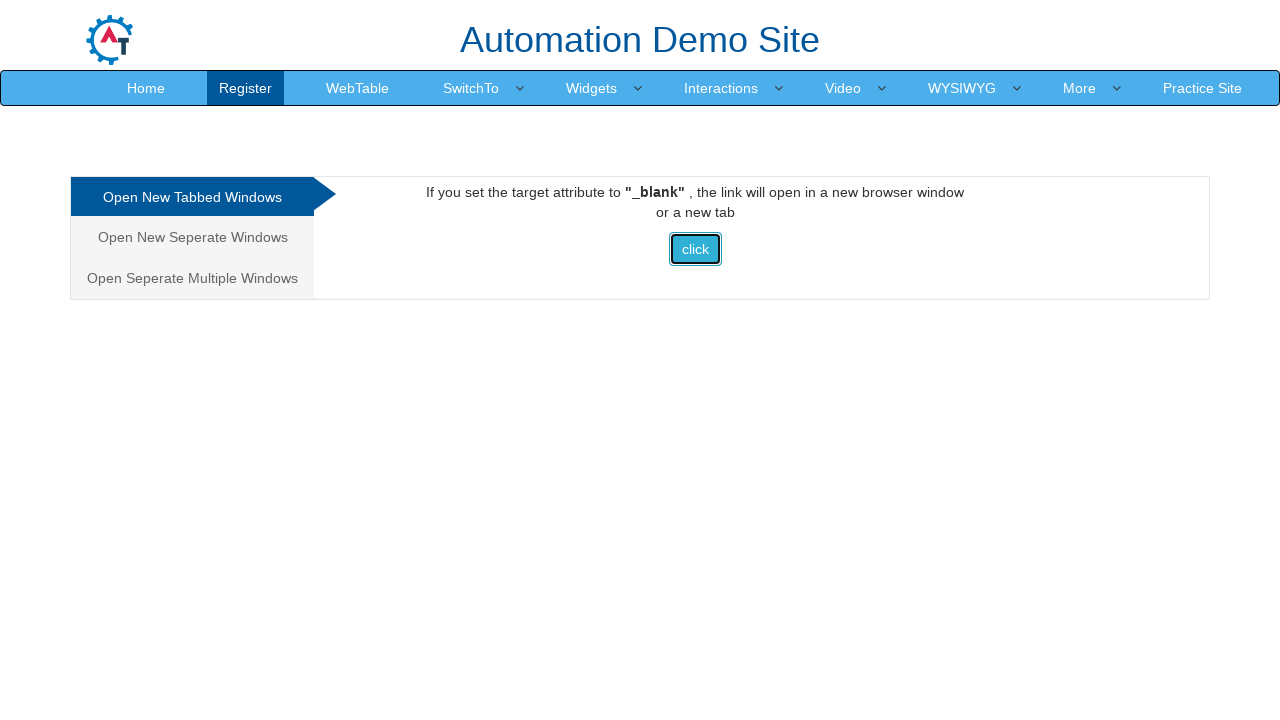